Tests popup window functionality by clicking a link to open a popup window

Starting URL: http://omayo.blogspot.com/

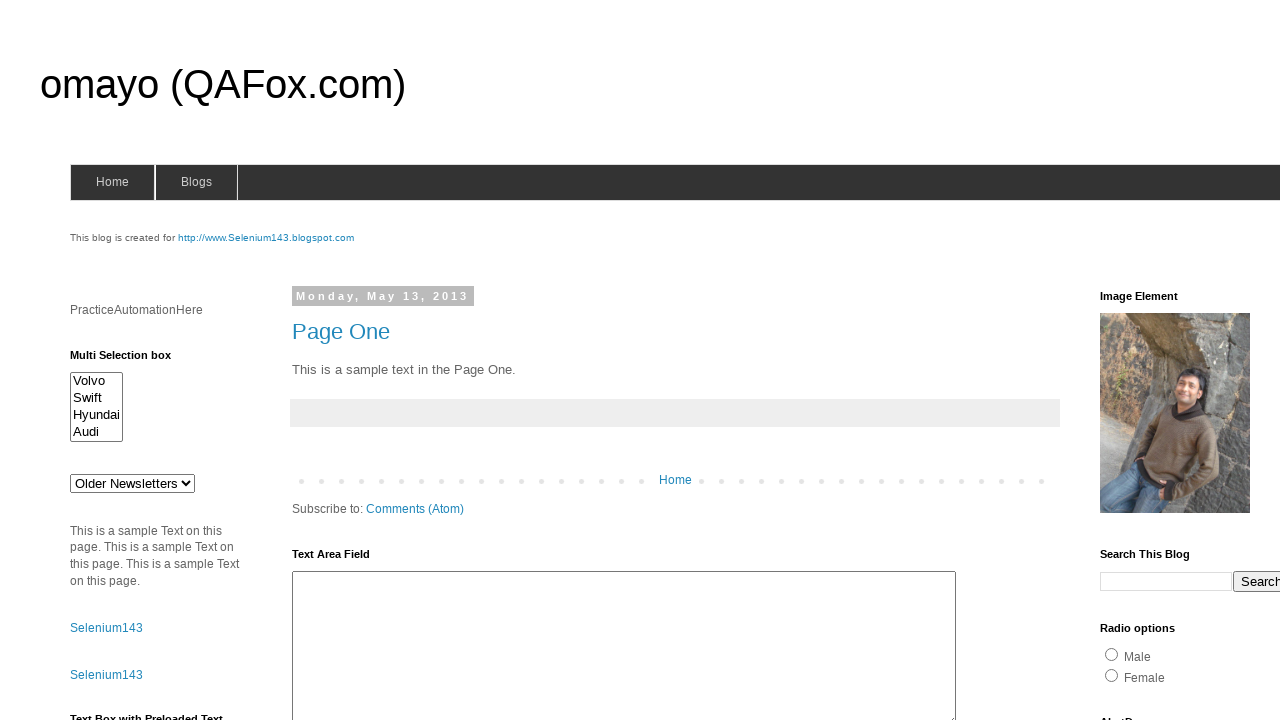

Clicked link to open popup window at (132, 360) on a:has-text('Open a popup window')
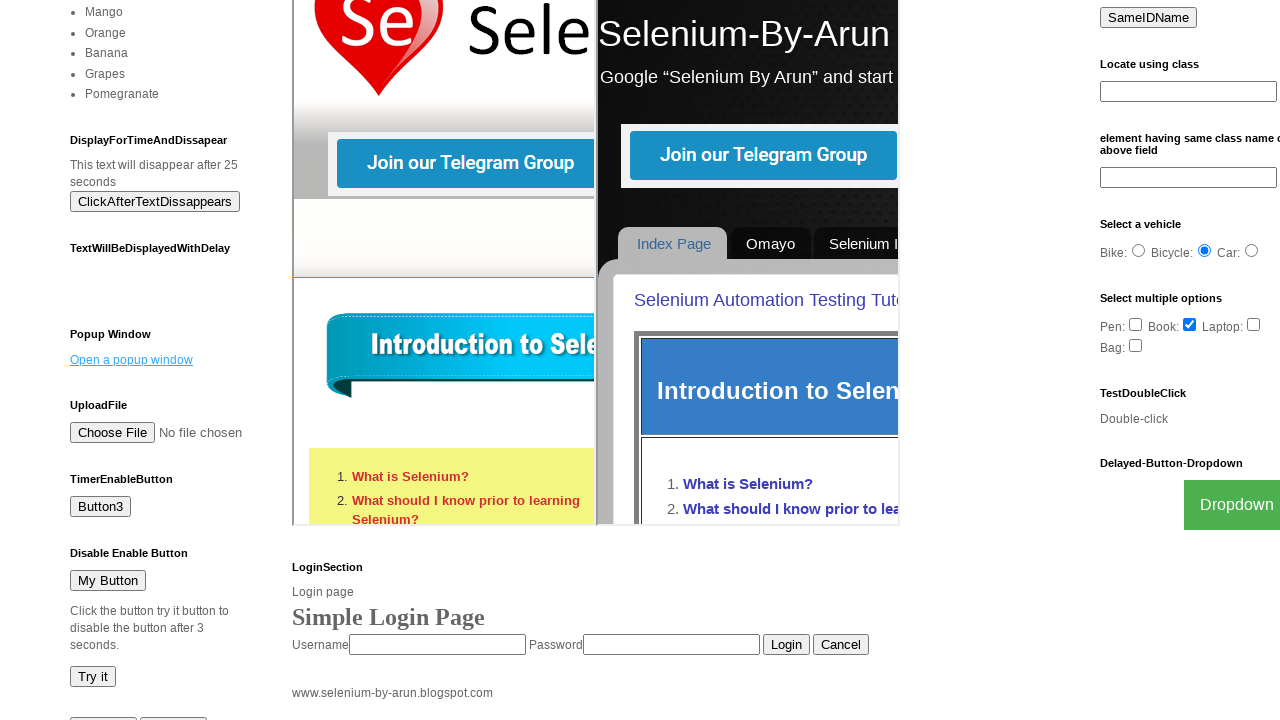

Waited 2 seconds for popup window to open
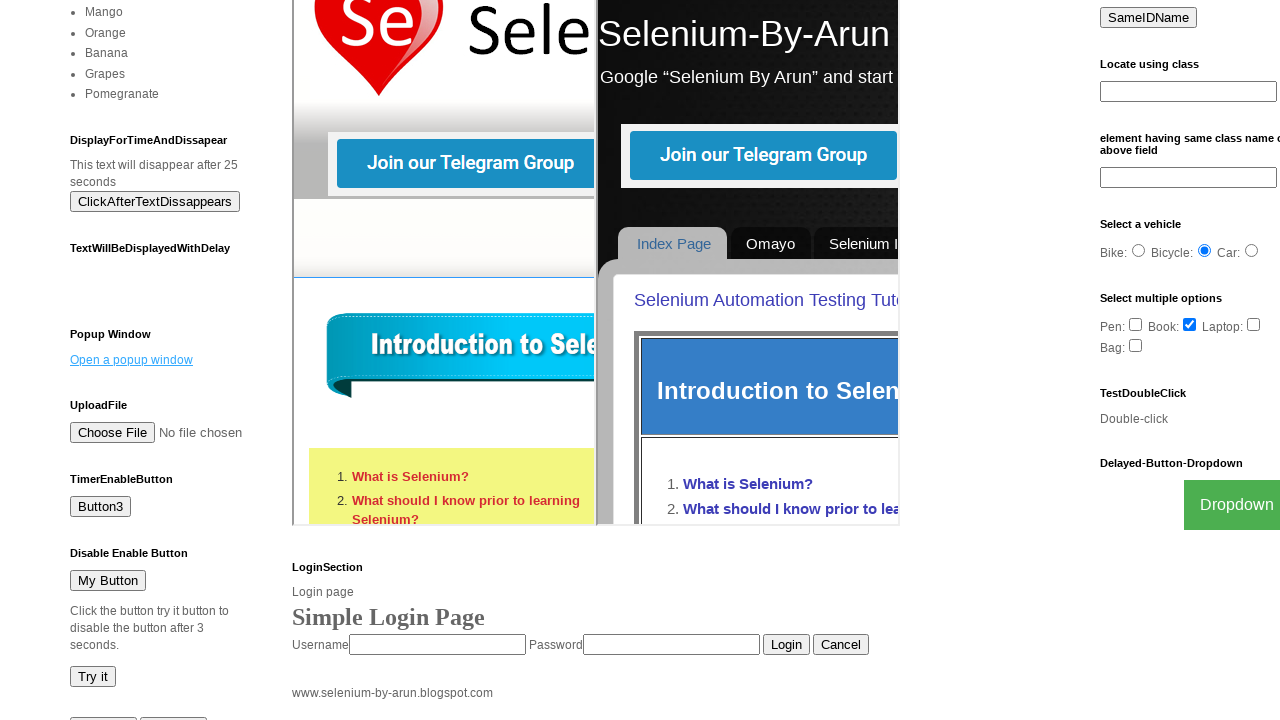

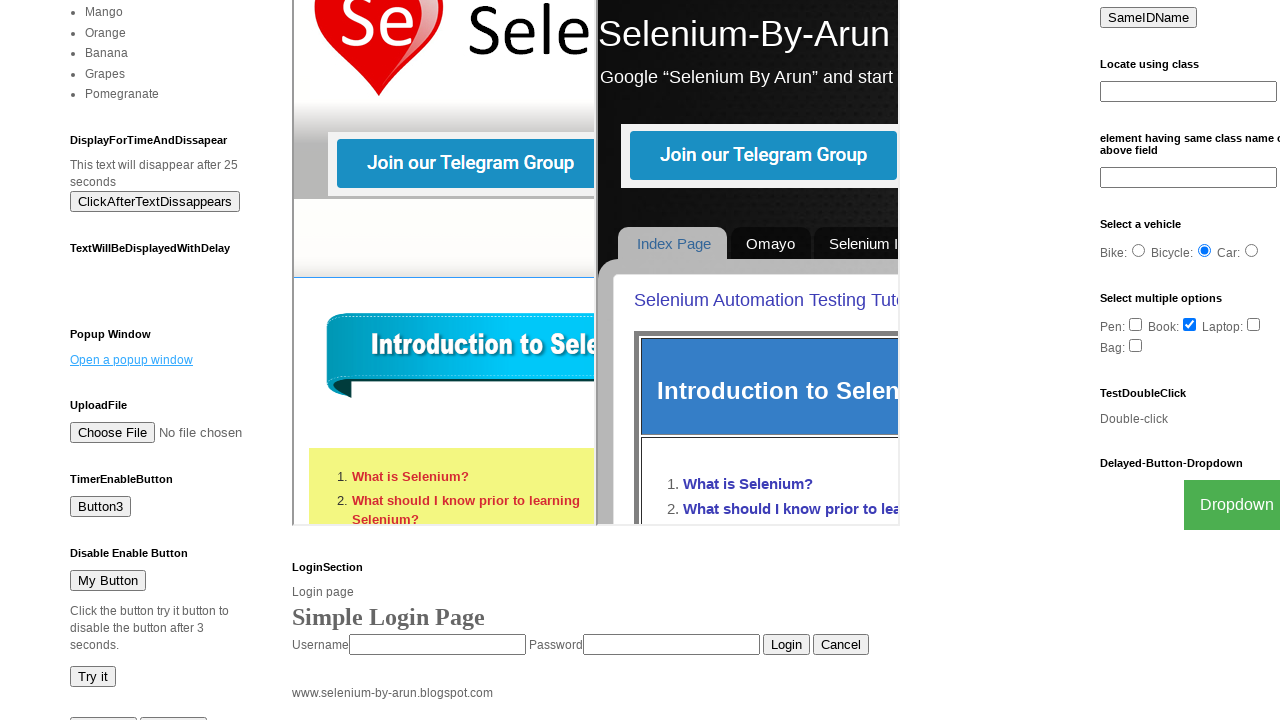